Tests mouse hover functionality by hovering over an image and verifying that the hidden user name text becomes visible

Starting URL: https://the-internet.herokuapp.com/hovers

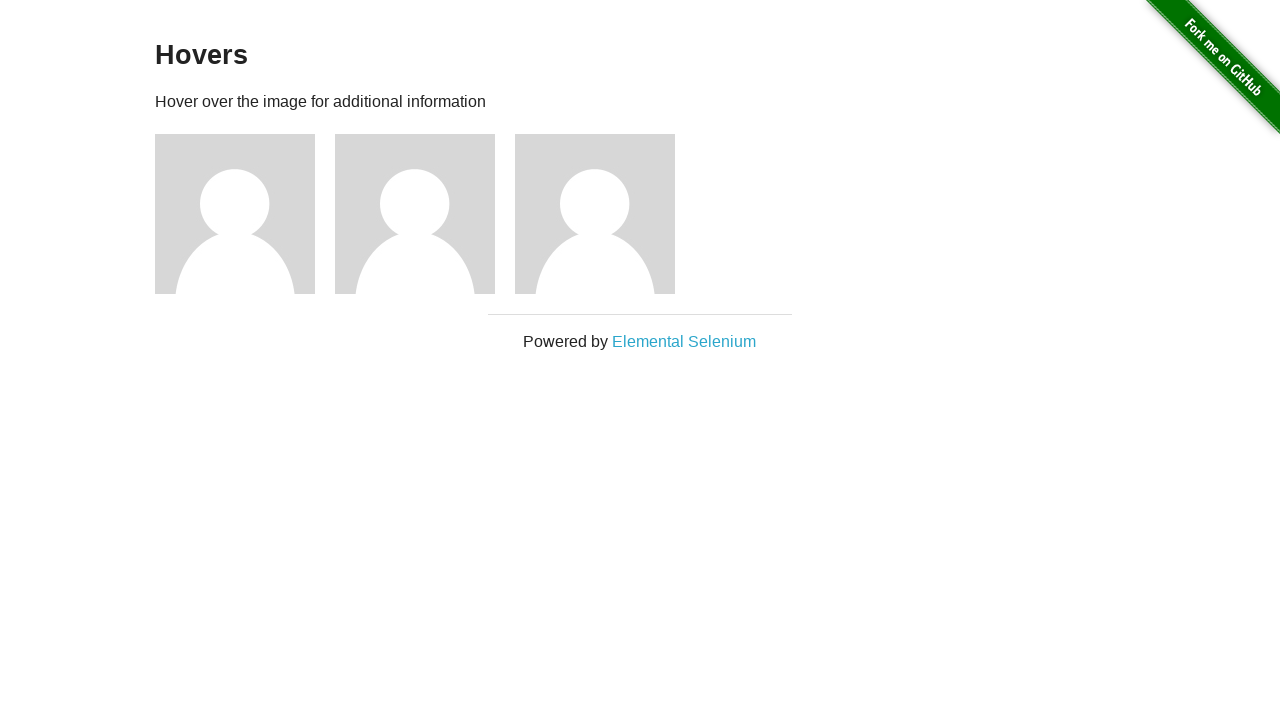

Navigated to hovers page
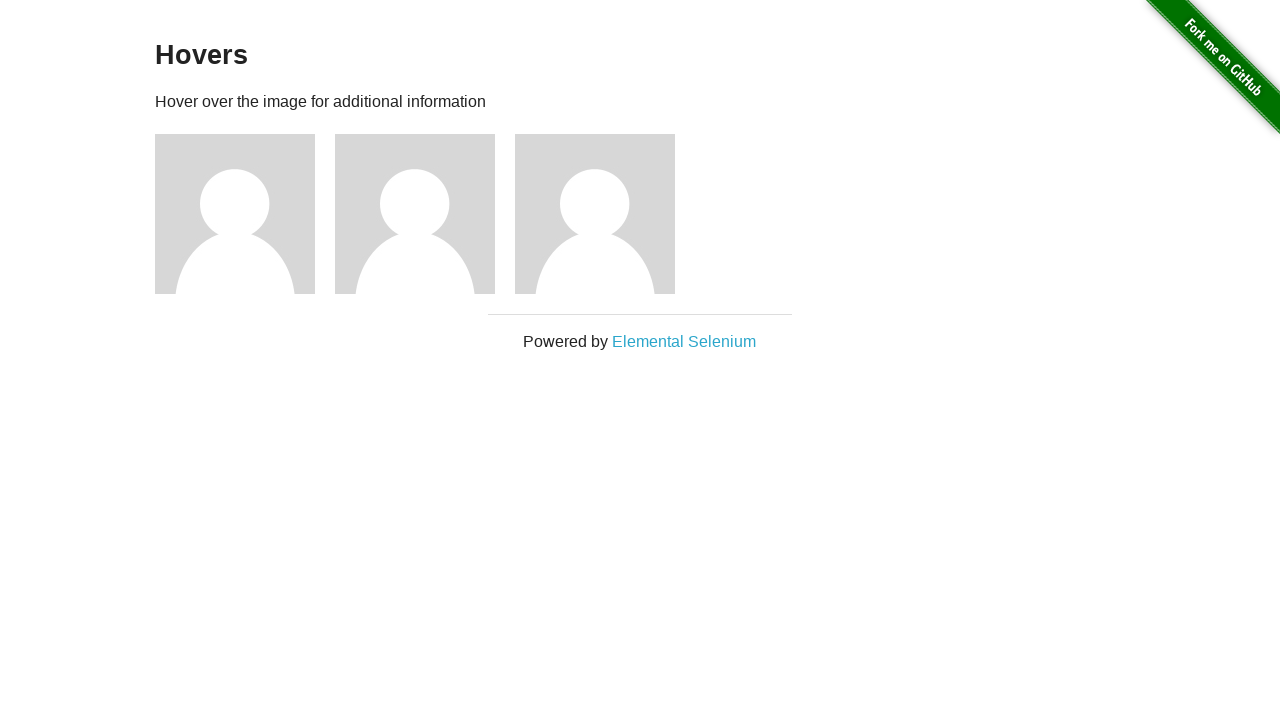

Hovered over first image at (235, 214) on xpath=//*[@id='content']/div/div[1]/img
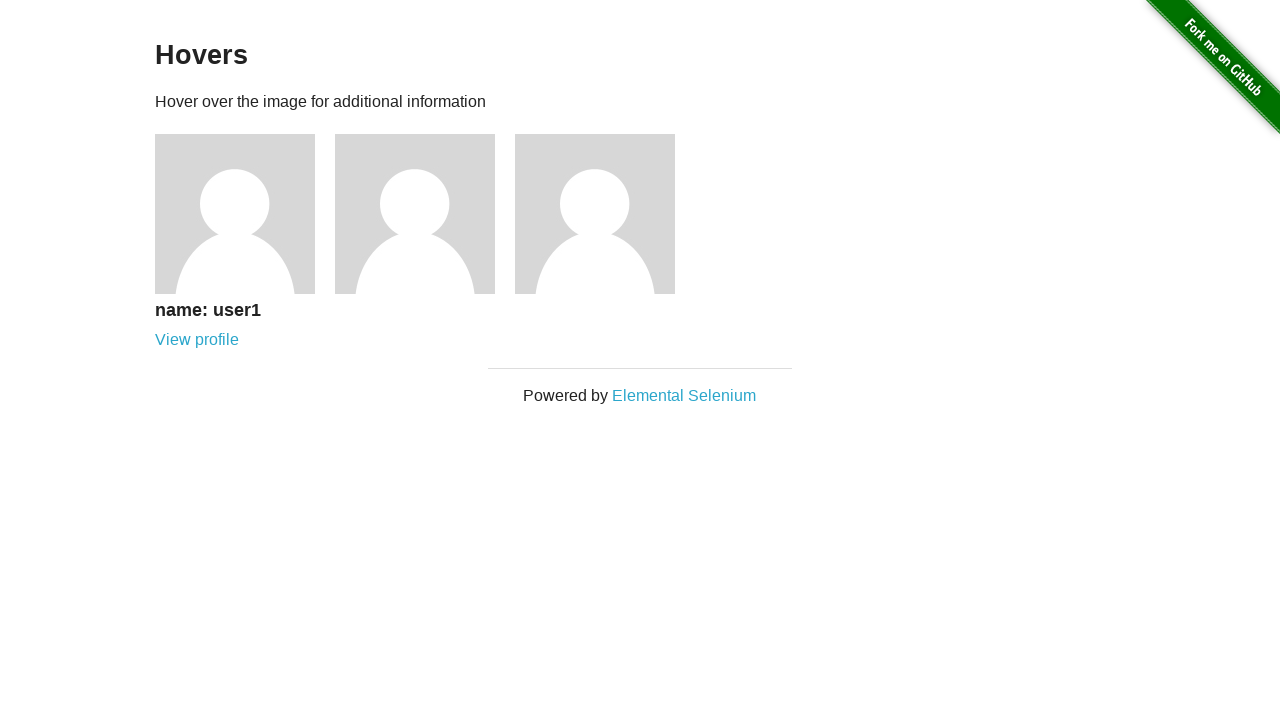

Hidden user name text became visible after hover
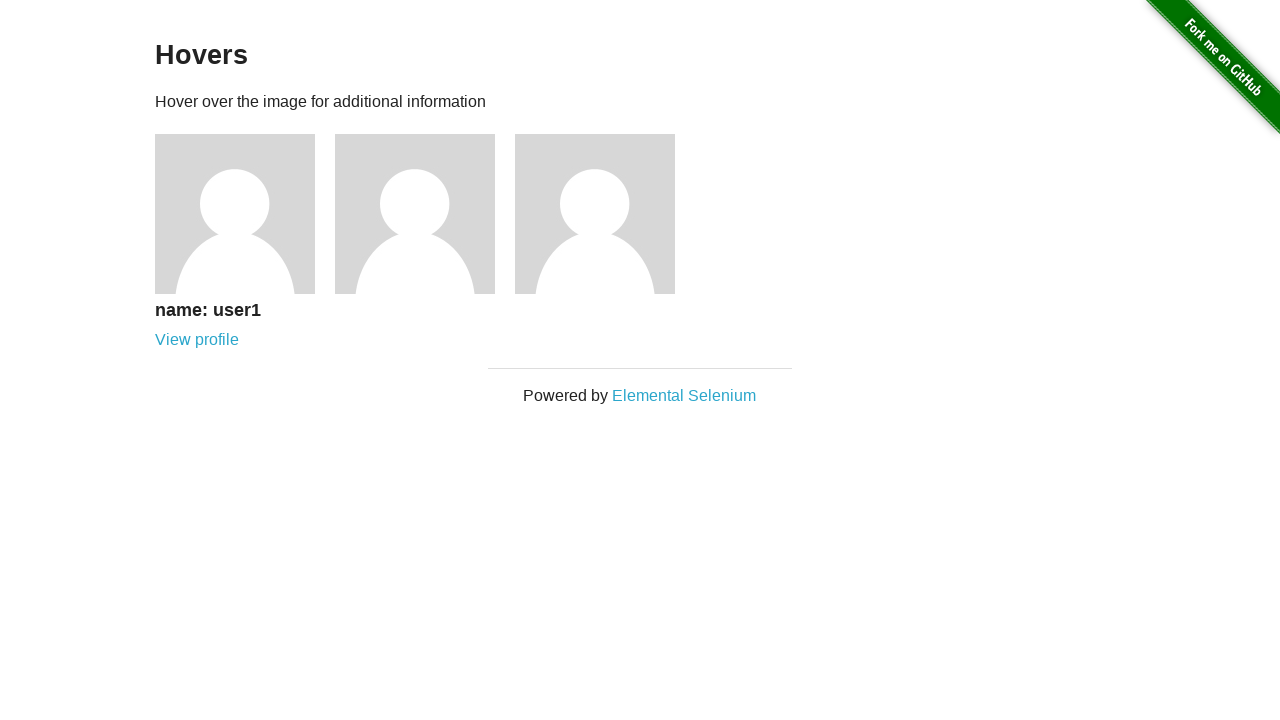

Verified user name text is 'name: user1'
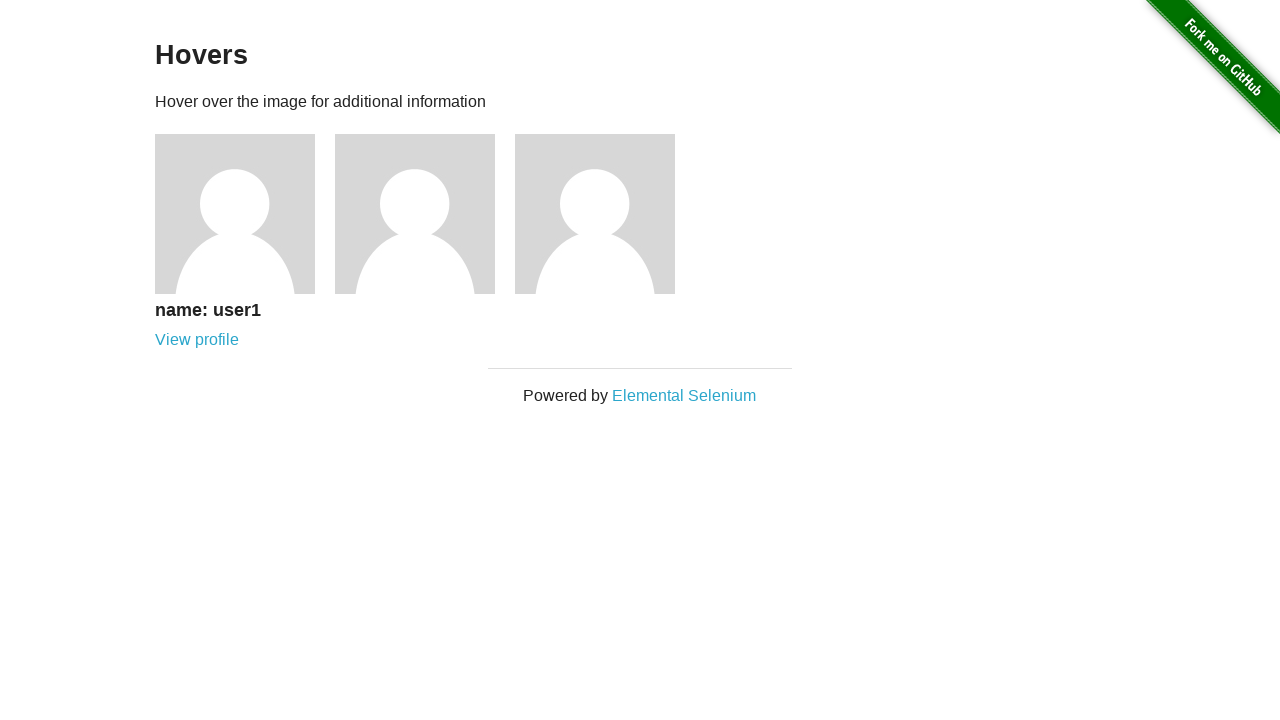

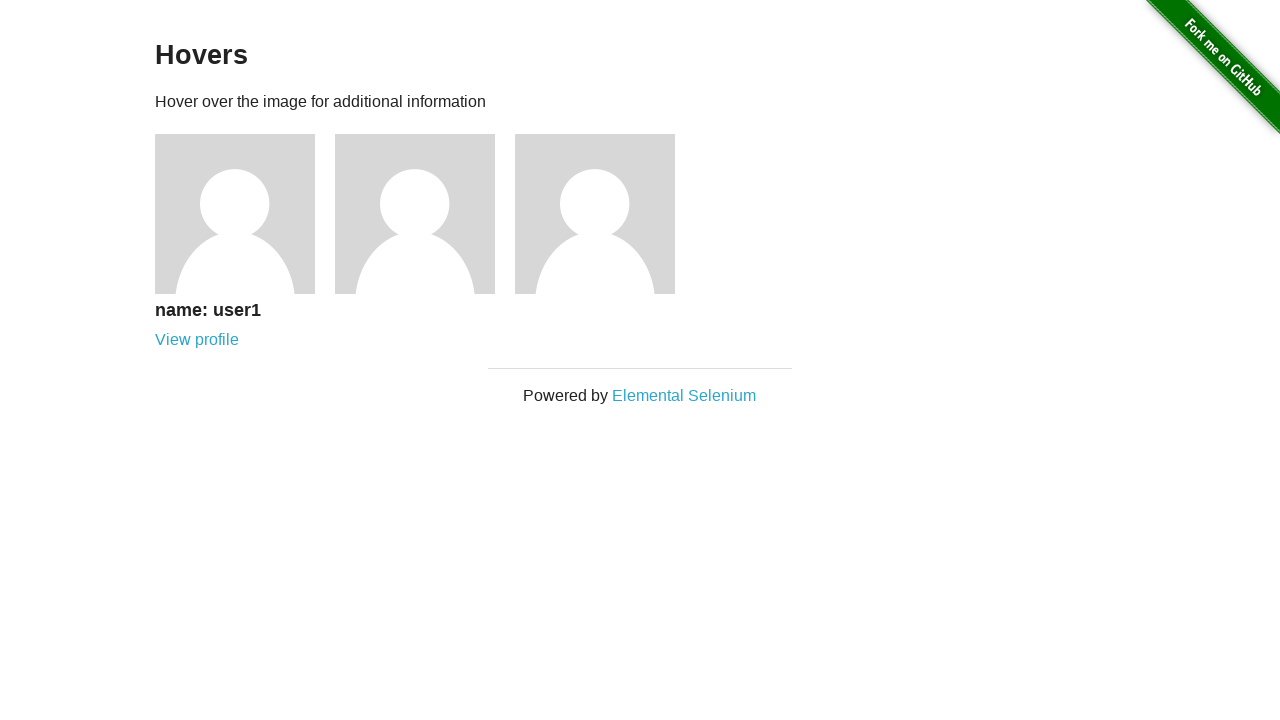